Tests page scrolling functionality by navigating to a datepicker demo page and scrolling down 450 pixels using JavaScript execution.

Starting URL: http://demo.automationtesting.in/Datepicker.html

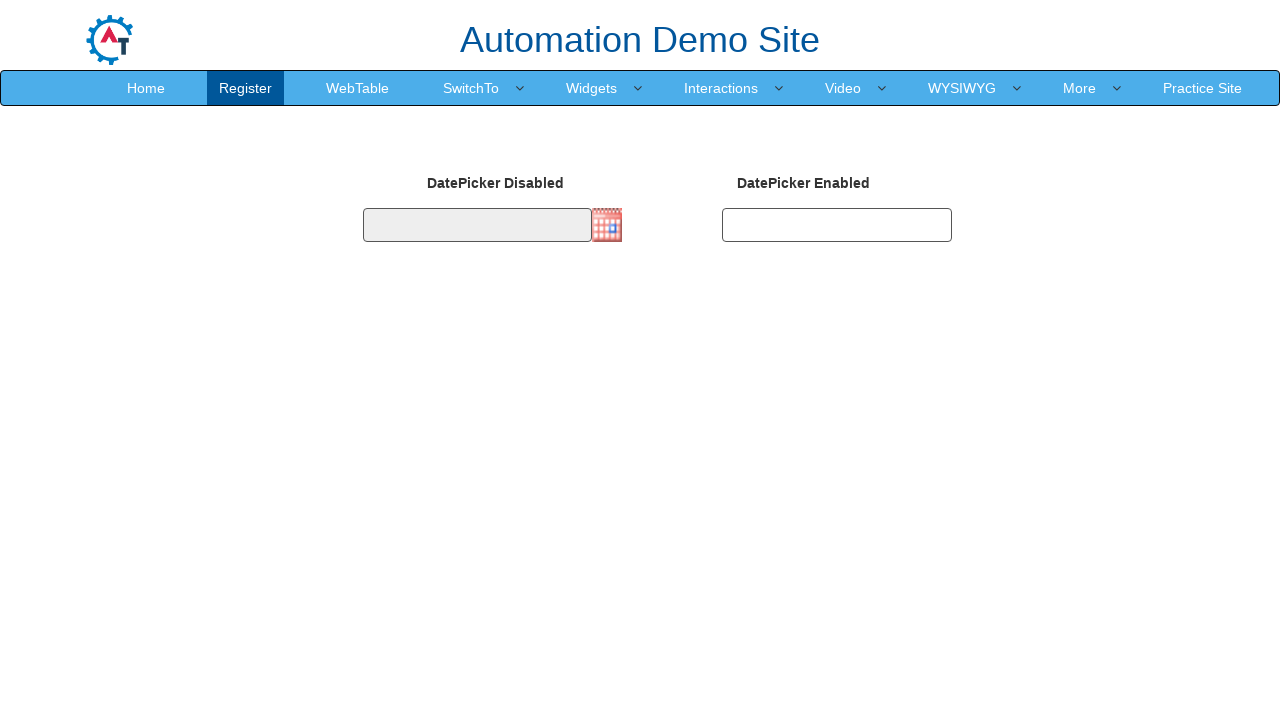

Navigated to datepicker demo page
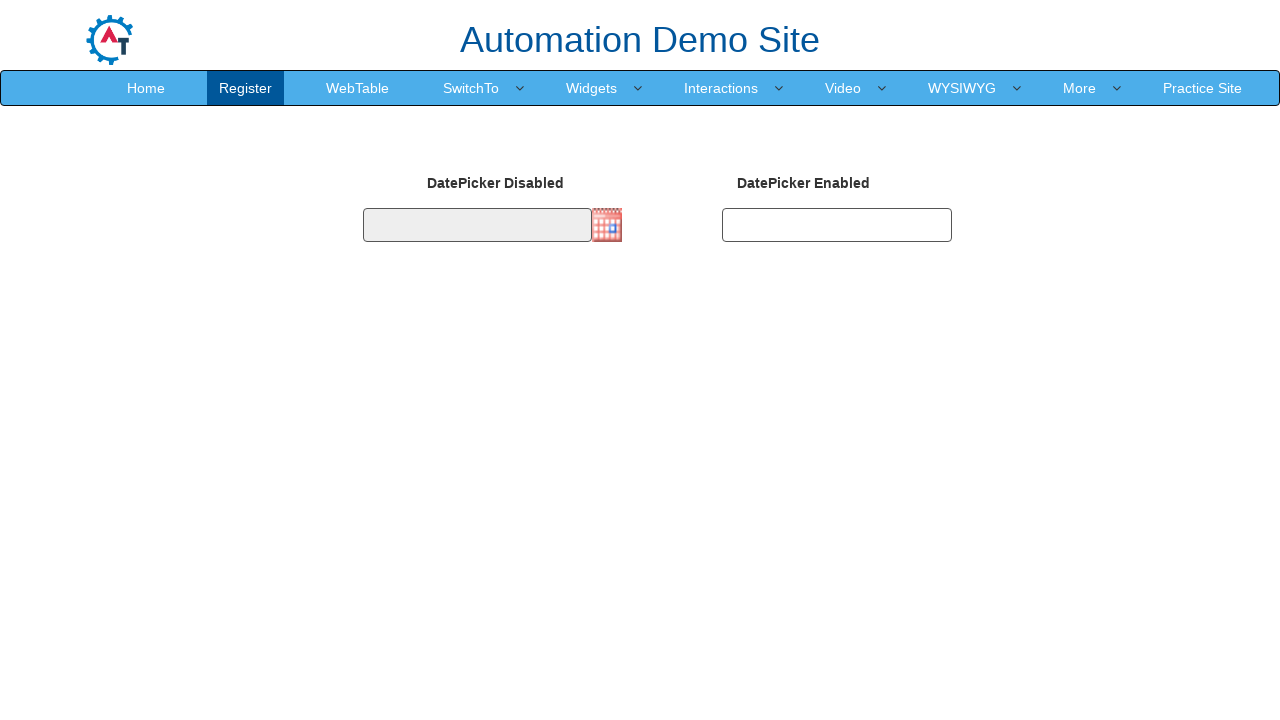

Scrolled down 450 pixels using JavaScript
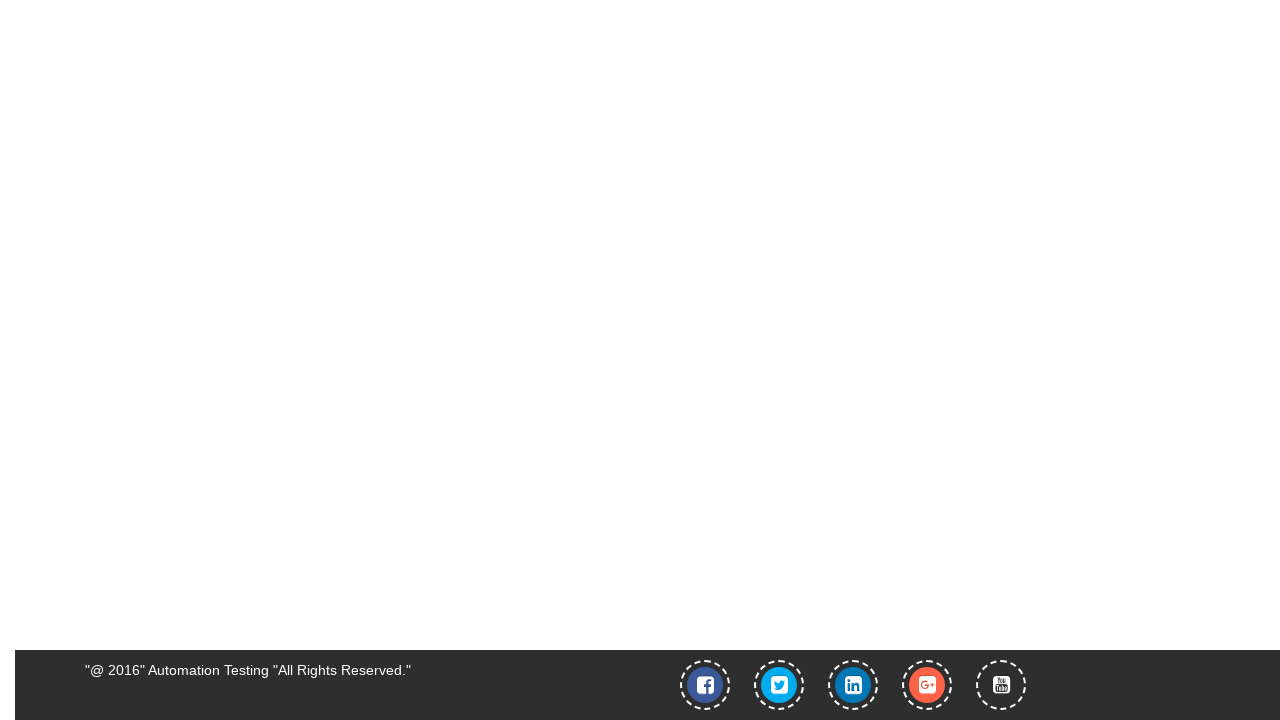

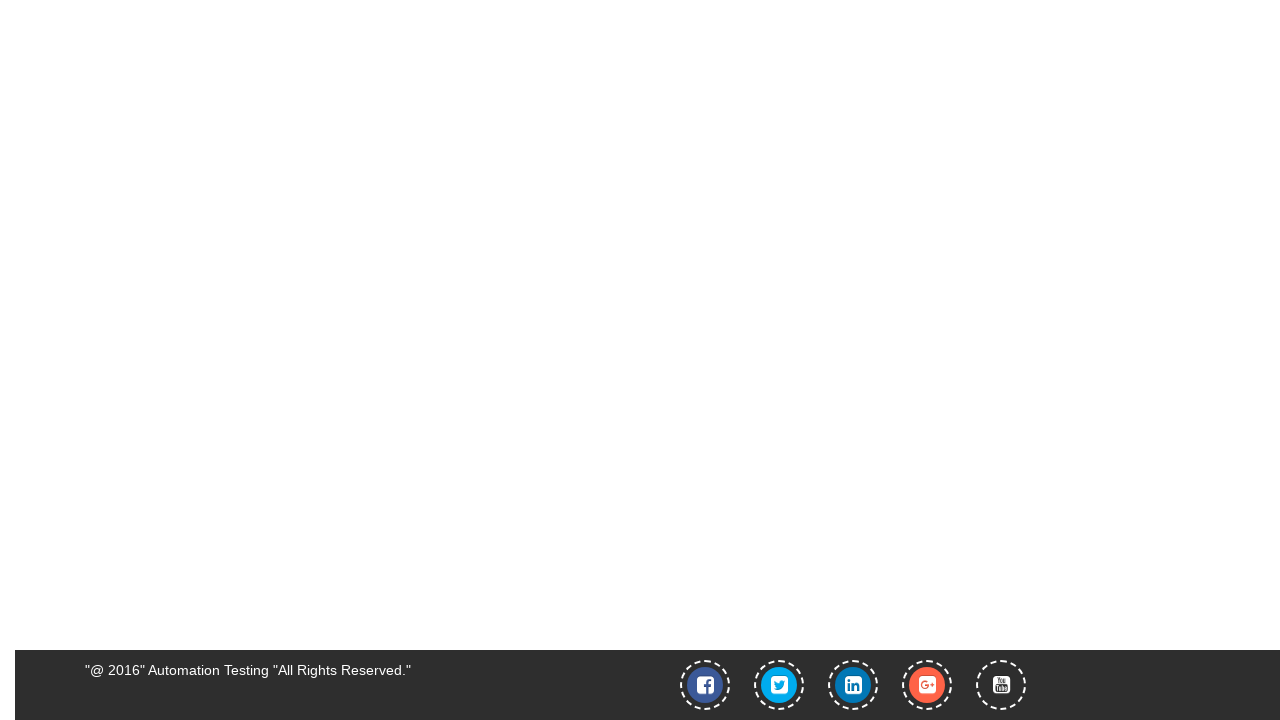